Tests JavaScript prompt alert handling by clicking a button to trigger a prompt, entering text into it, and accepting the alert

Starting URL: https://v1.training-support.net/selenium/javascript-alerts

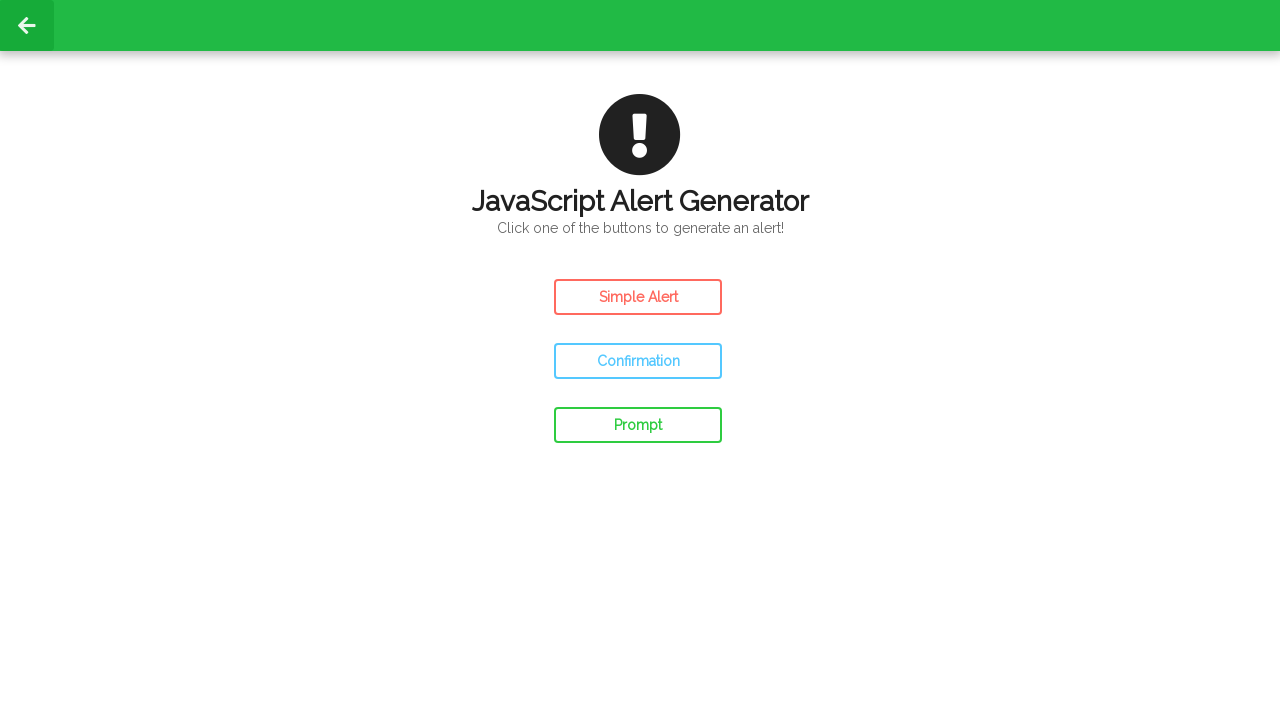

Clicked the prompt button to trigger JavaScript prompt alert at (638, 425) on #prompt
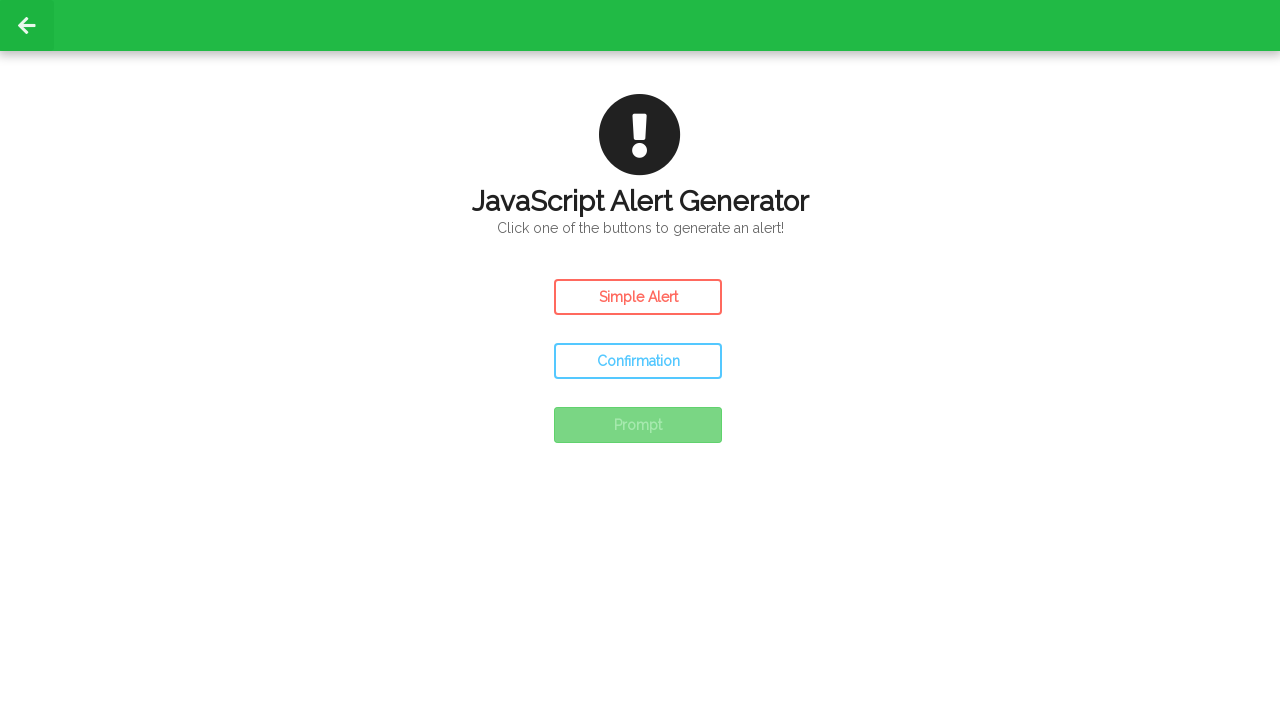

Set up dialog handler to accept prompt with 'Python' text
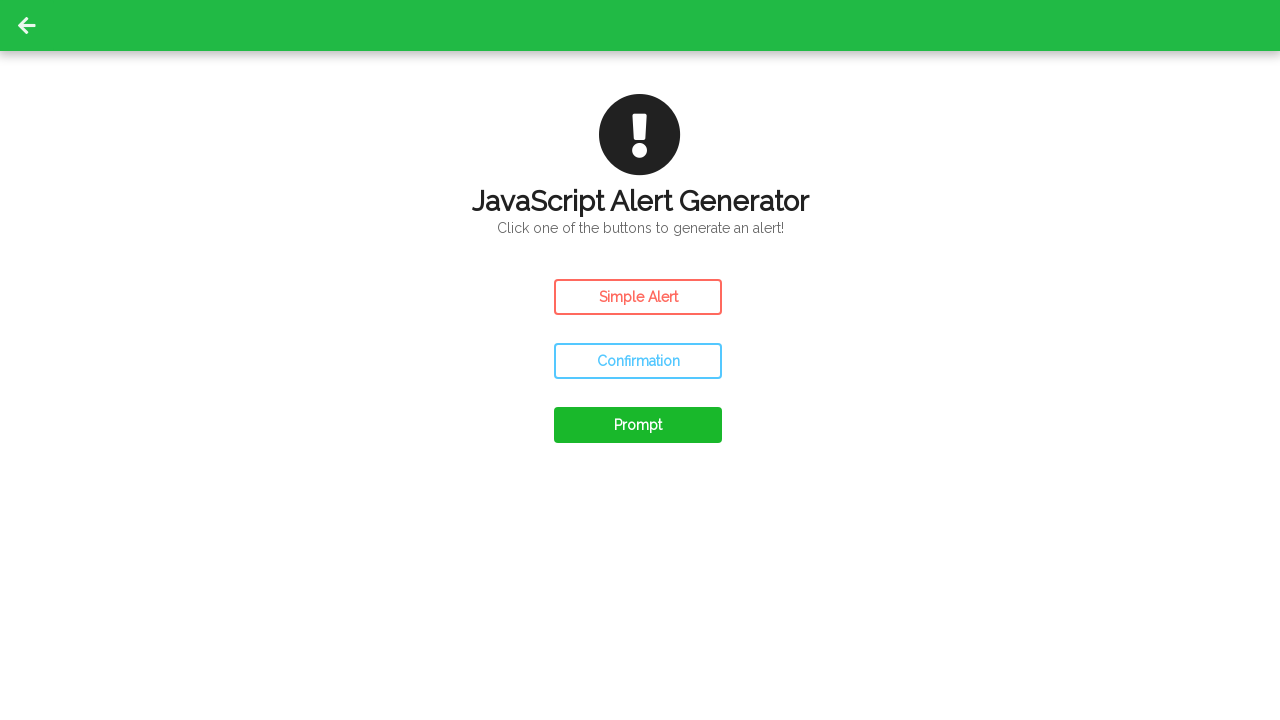

Clicked prompt button again to trigger the dialog with handler active at (638, 425) on #prompt
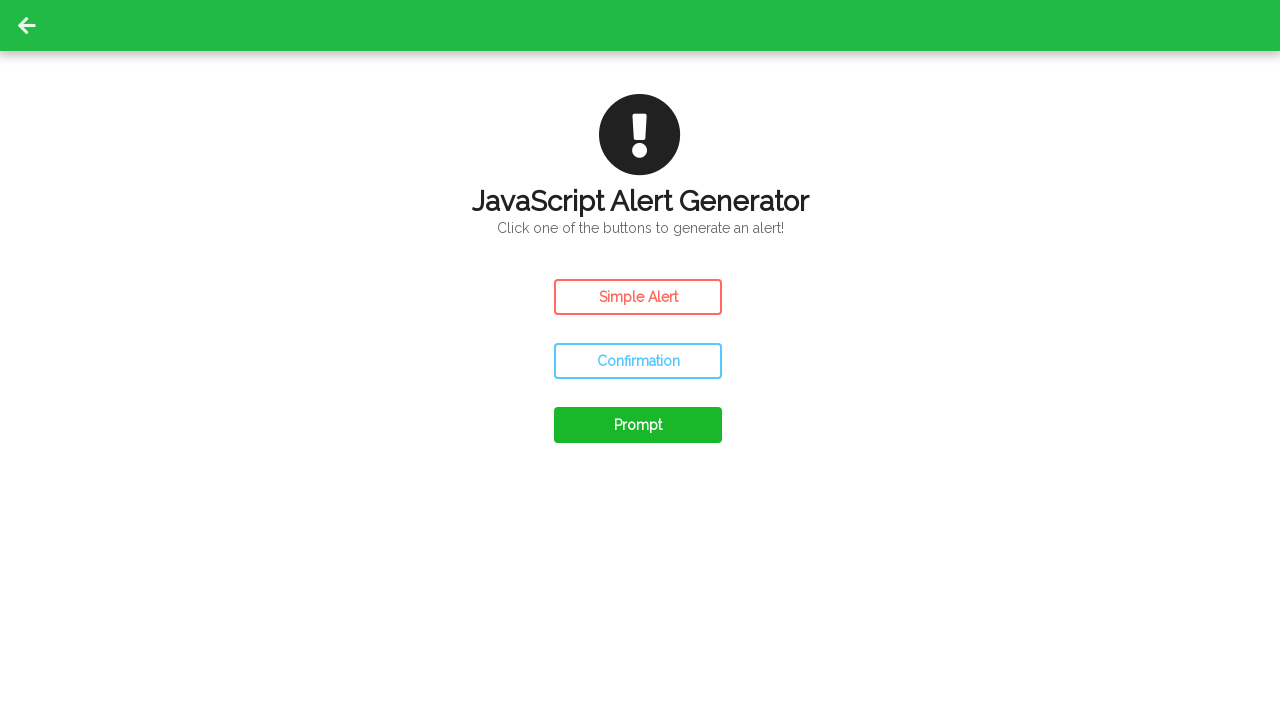

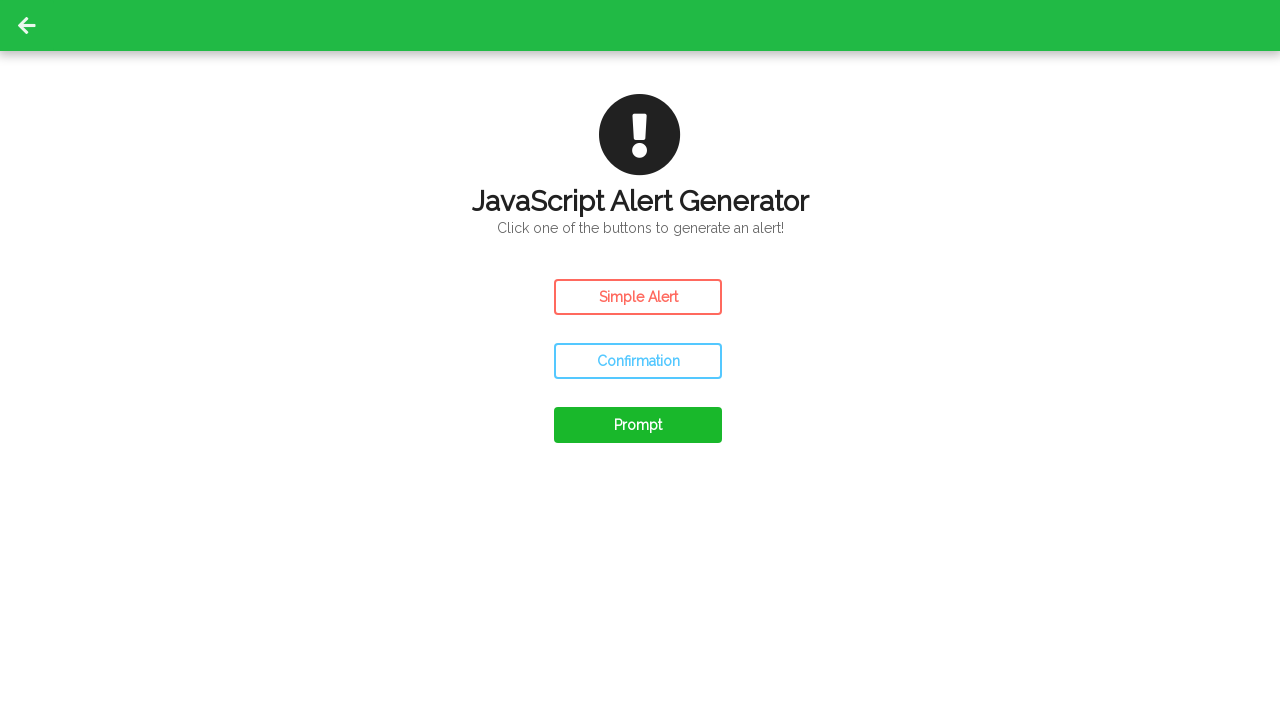